Tests radio button functionality by clicking three different radio buttons using different selector strategies (id, CSS selector, and XPath)

Starting URL: https://formy-project.herokuapp.com/radiobutton

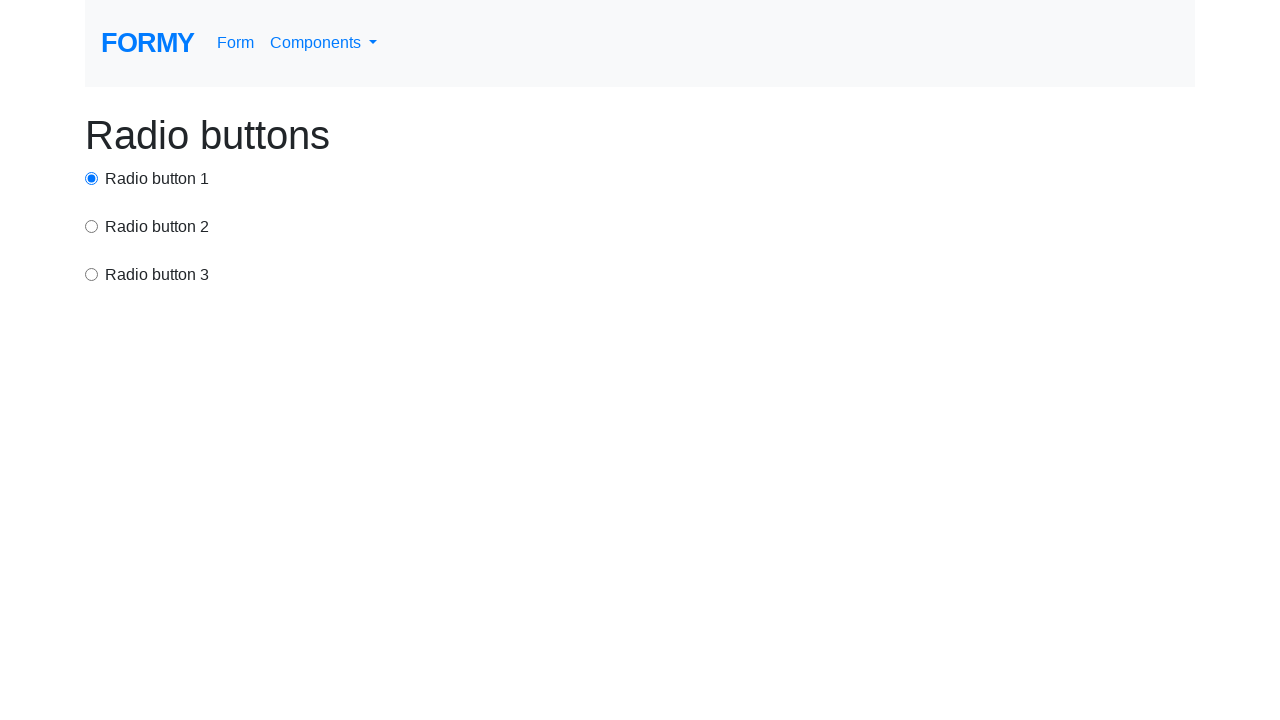

Clicked first radio button using id selector at (92, 178) on #radio-button-1
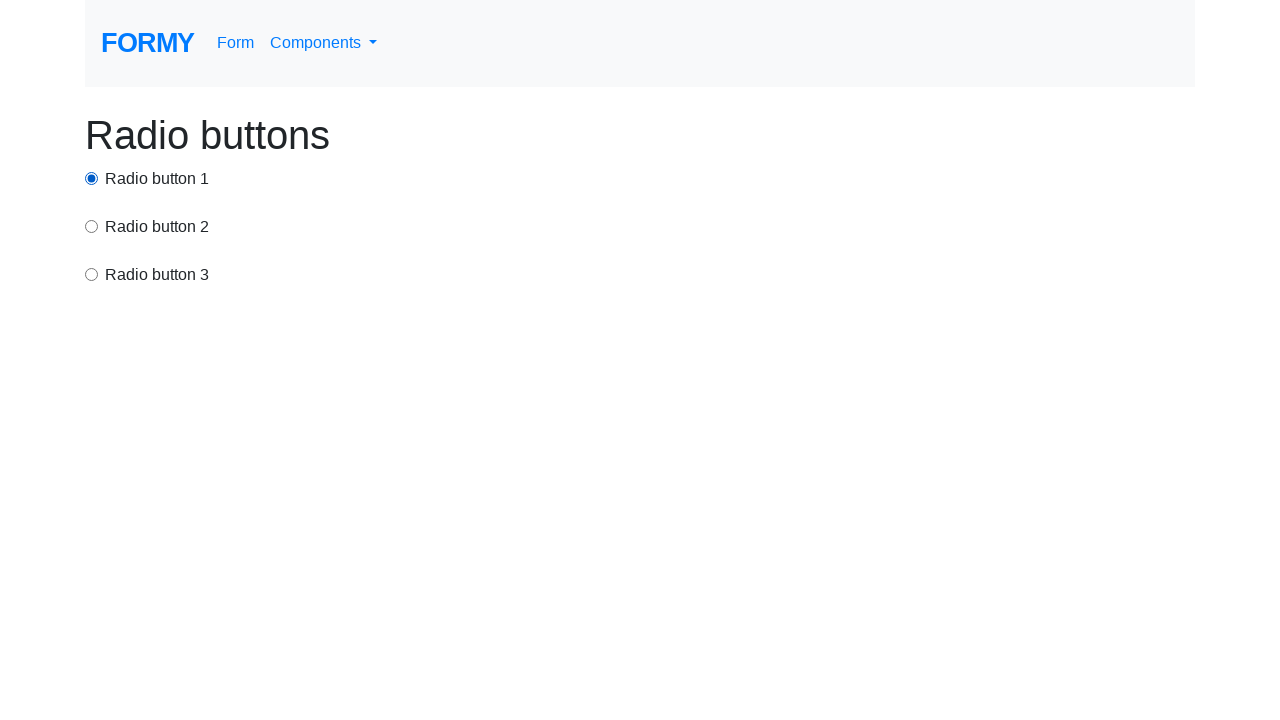

Clicked second radio button using CSS selector at (92, 226) on input[value='option2']
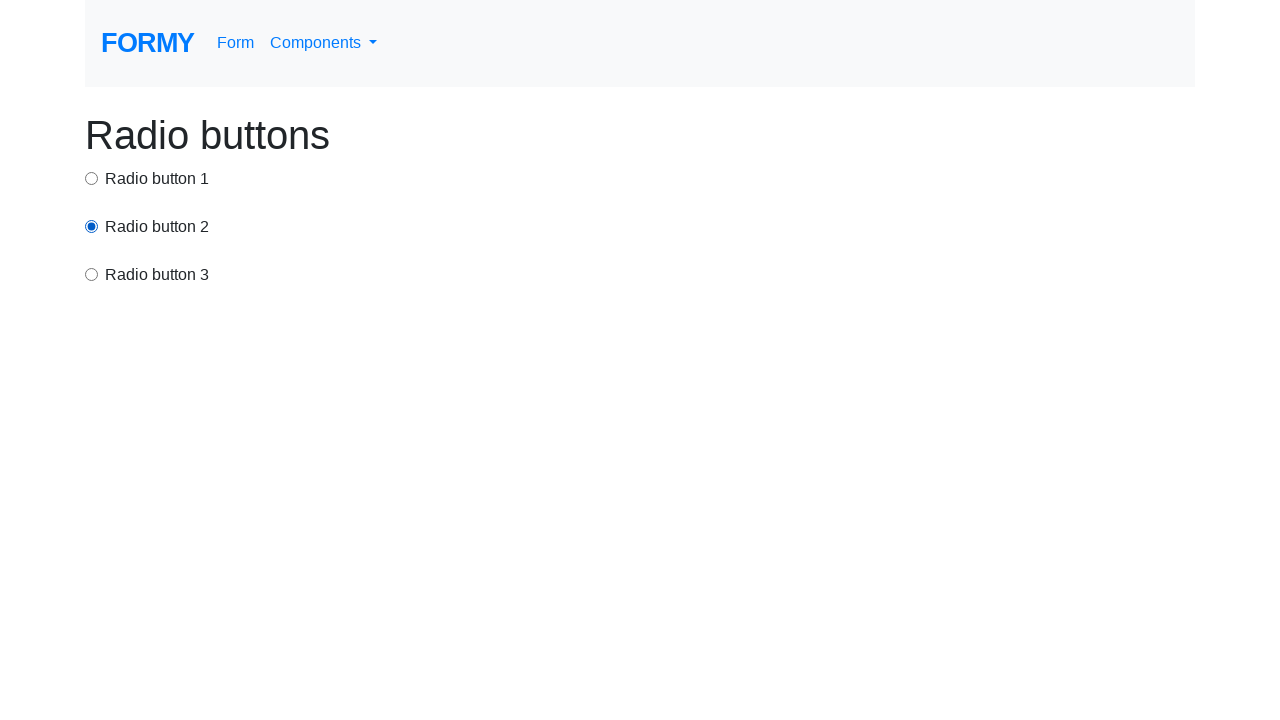

Clicked third radio button using XPath at (92, 274) on xpath=/html/body/div/div[3]/input
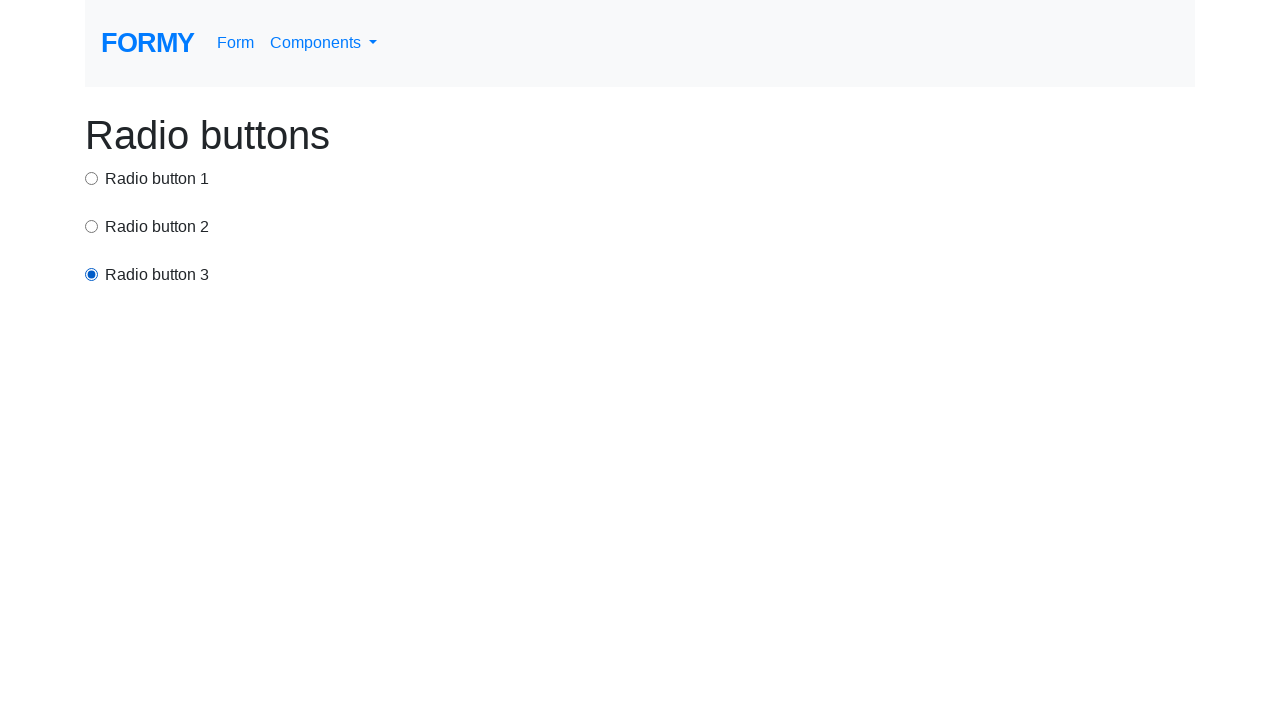

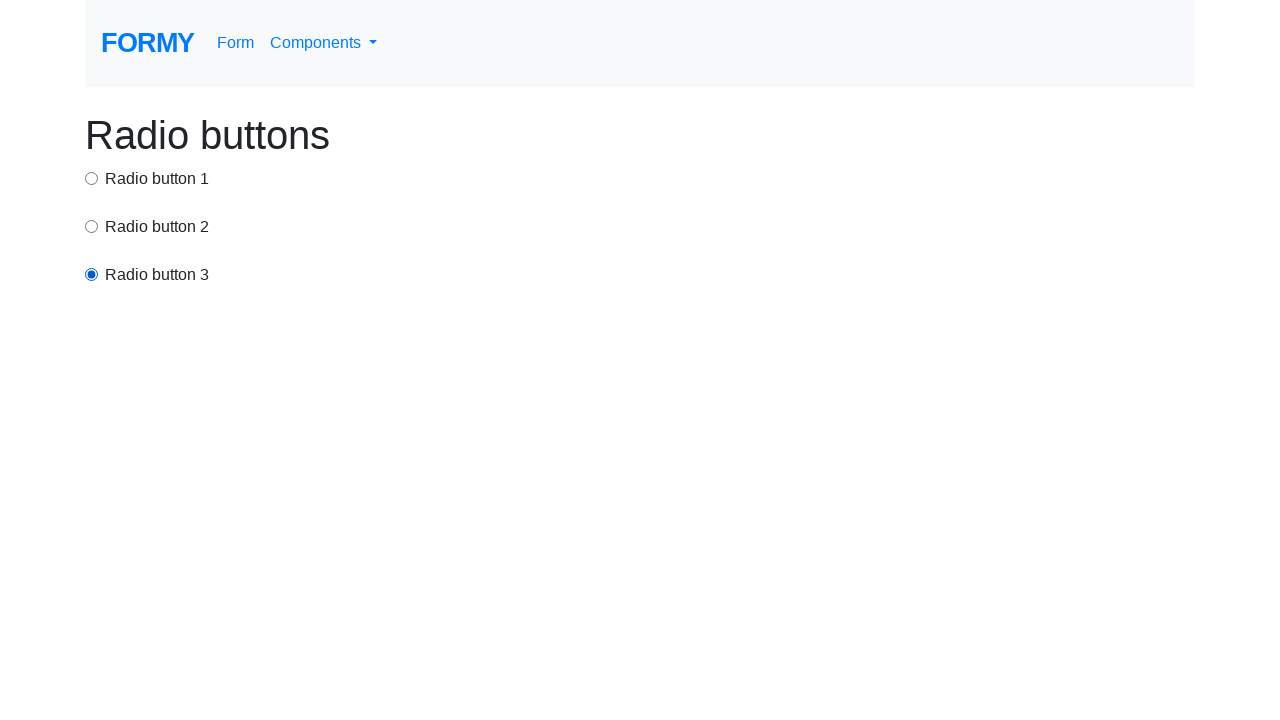